Tests the hamburger menu button functionality by clicking it and verifying the menu is displayed

Starting URL: https://israelpost.co.il/

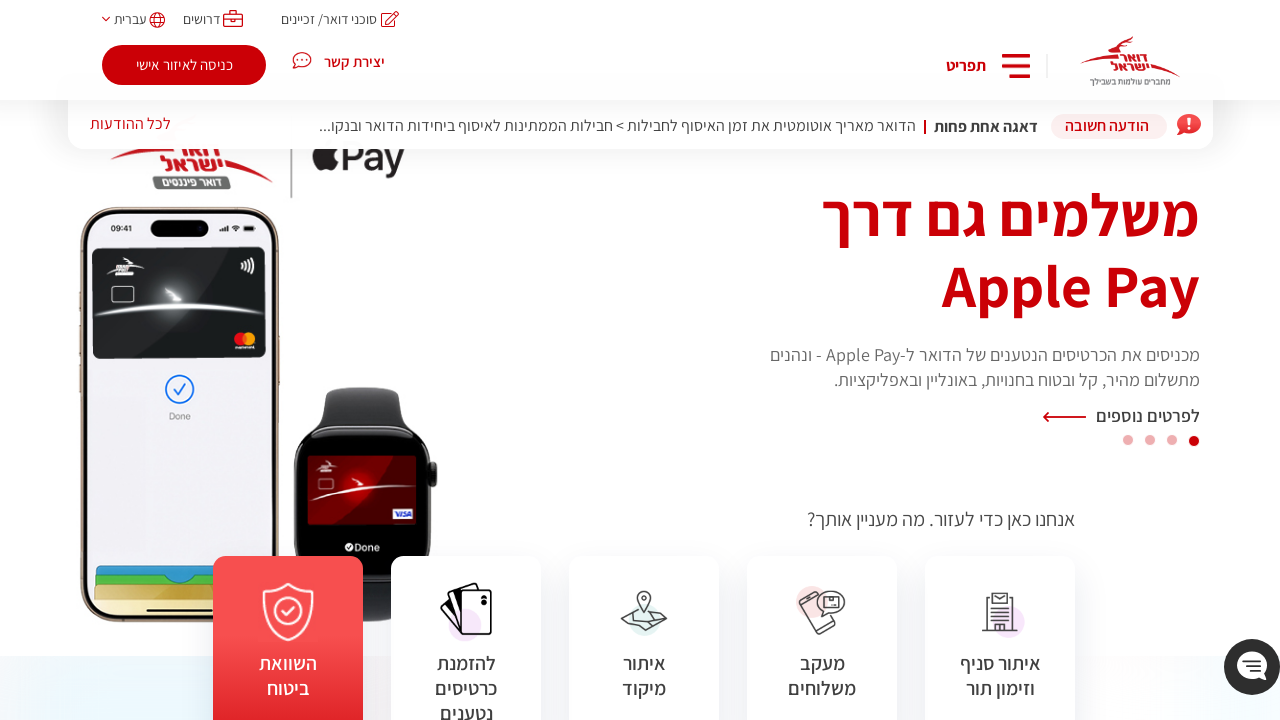

Clicked hamburger menu button at (966, 66) on .menu-hamburger-text.menu-hamburger-open.buttonnobordernobkg
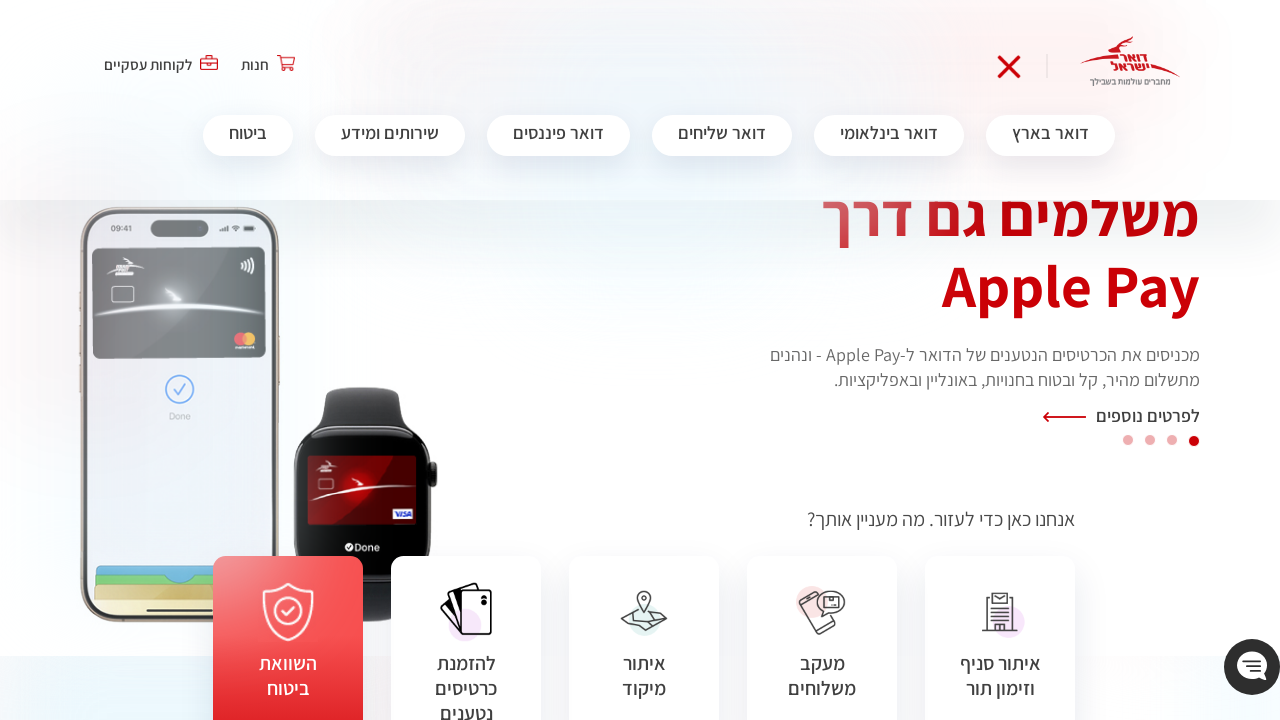

Menu list appeared and is now visible
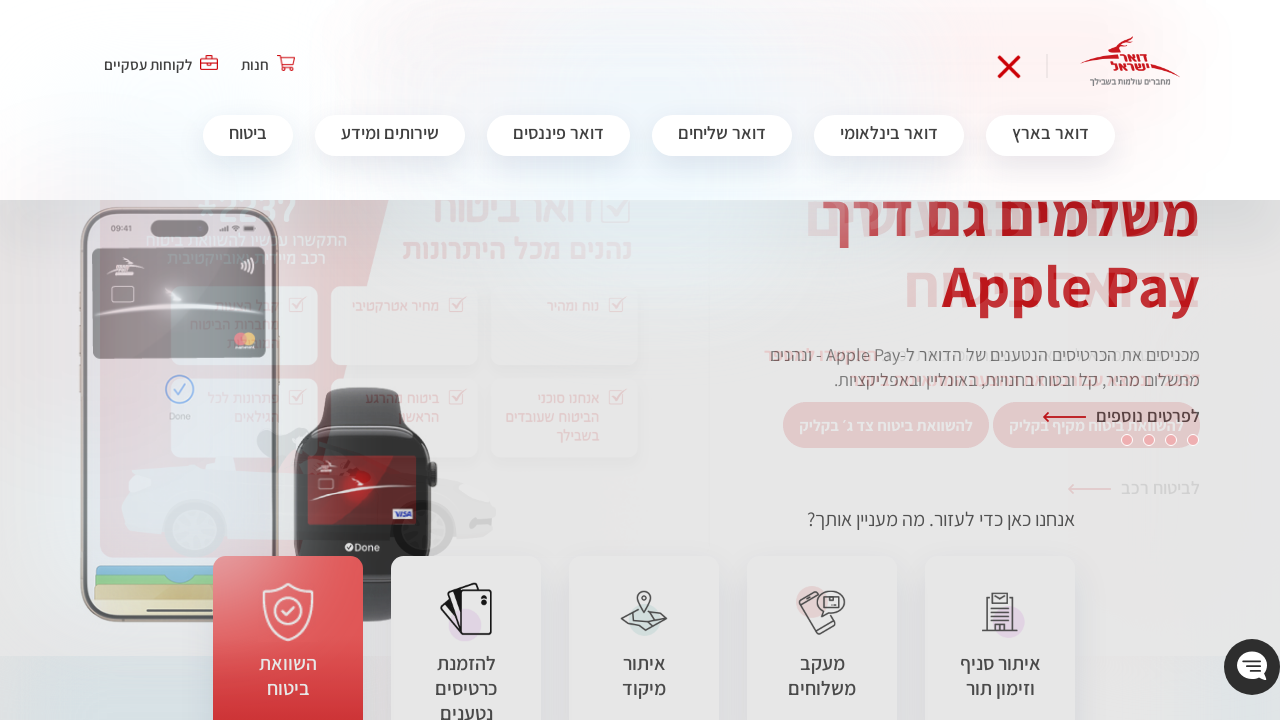

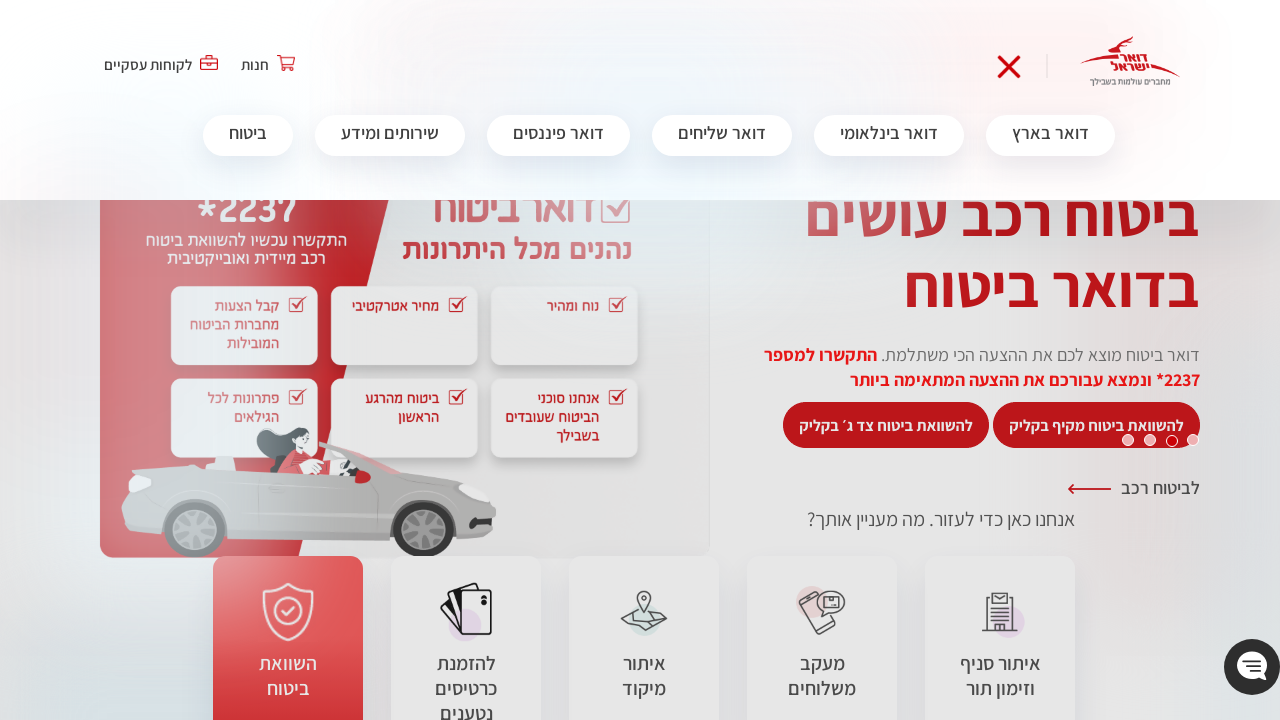